Tests clicking the Elements header to collapse it, then clicking the Alerts, Frame & Windows header

Starting URL: https://demoqa.com/elements

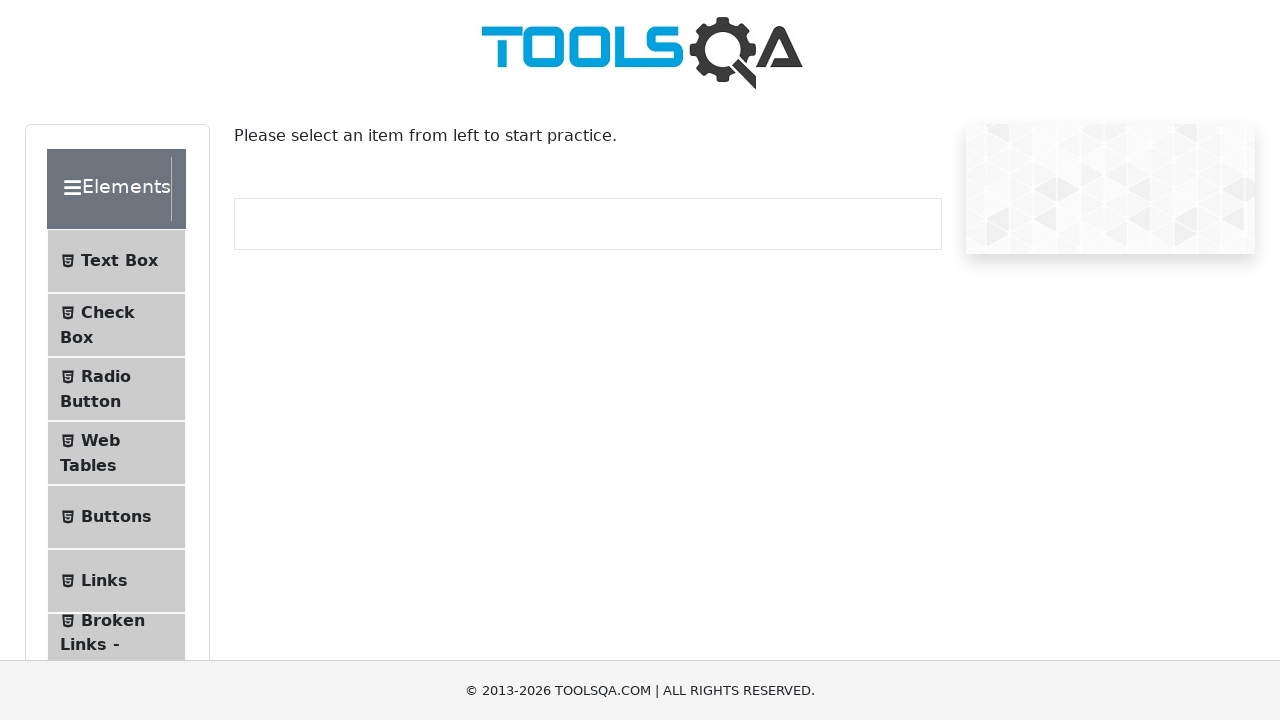

Clicked Elements header to collapse it at (109, 189) on xpath=//div[contains(@class,'header-wrapper')]//div[text()='Elements']
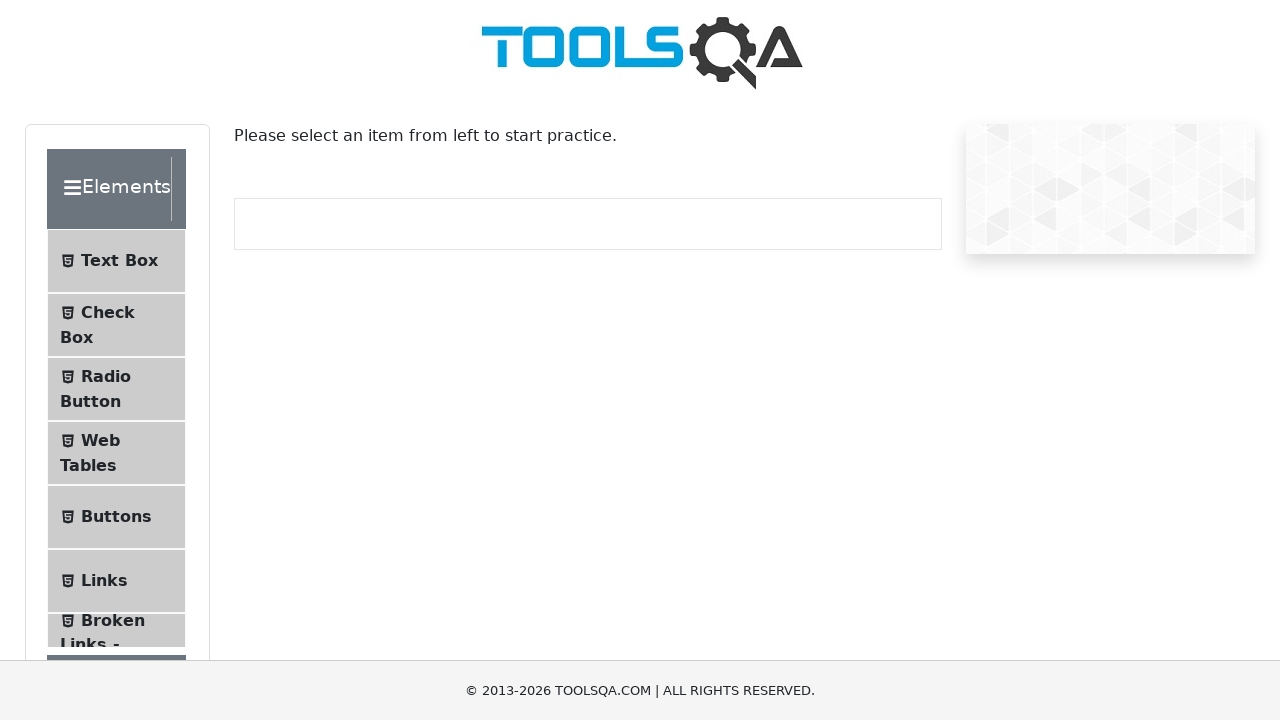

Clicked Alerts, Frame & Windows header at (107, 365) on xpath=//div[contains(@class,'header-wrapper')]//div[text()='Alerts, Frame & Wind
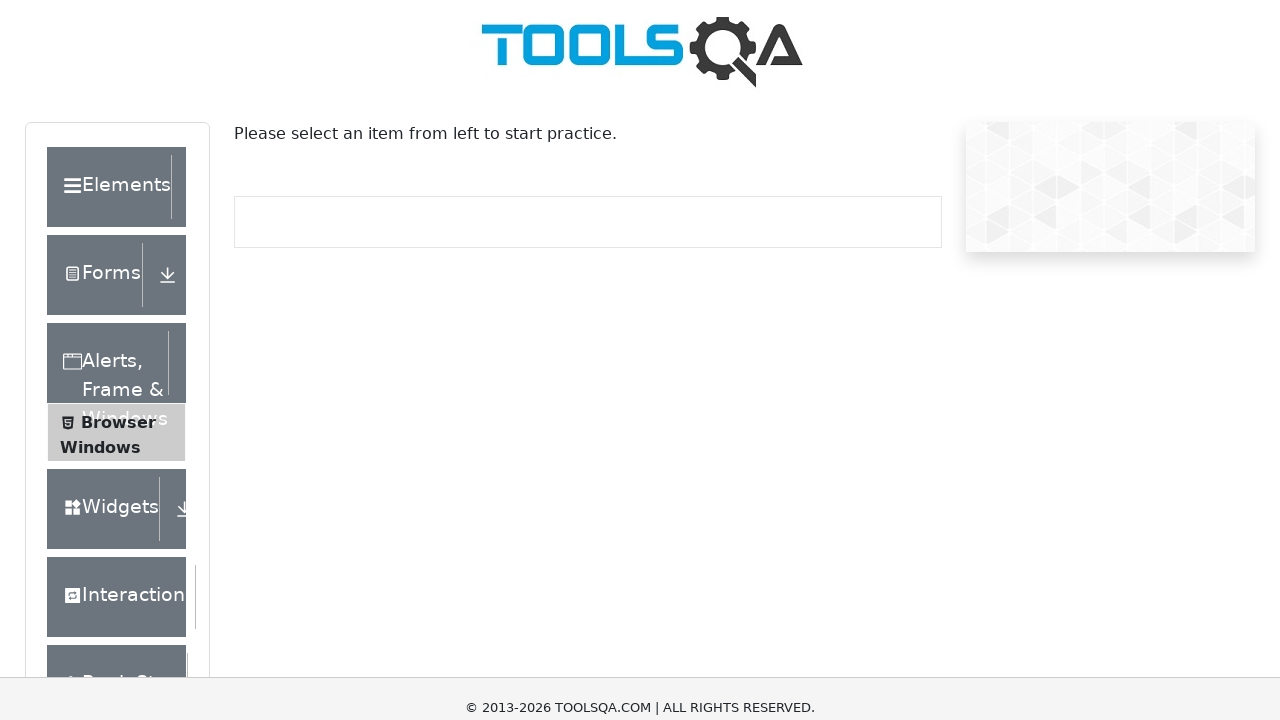

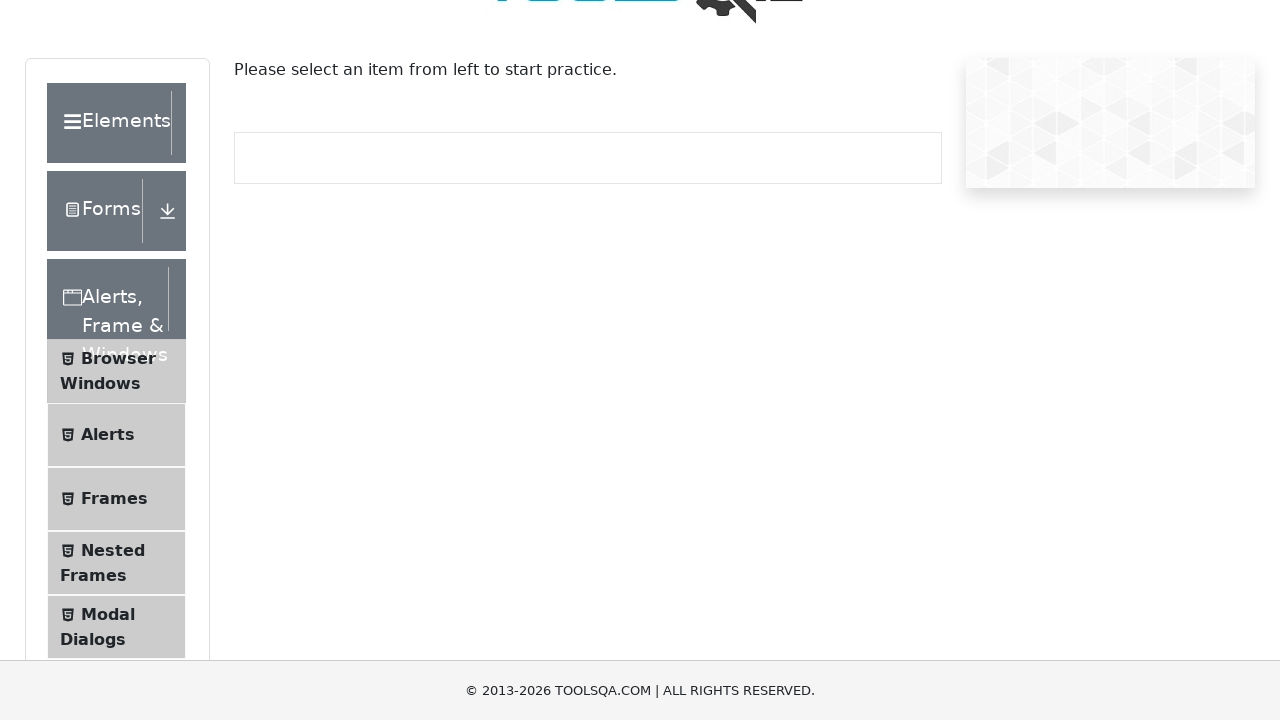